Tests calendar/datepicker handling by clicking on a date picker input field and selecting a specific day (19) from the calendar widget.

Starting URL: https://seleniumpractise.blogspot.com/2016/08/how-to-handle-calendar-in-selenium.html

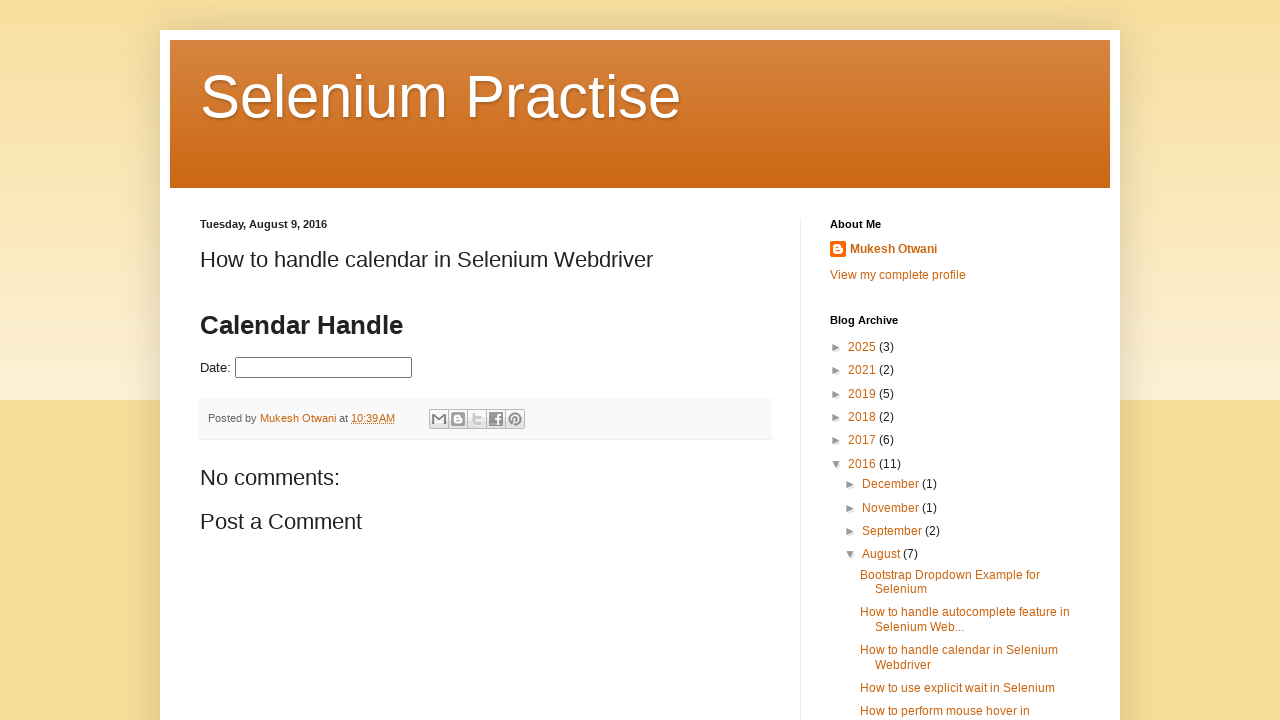

Clicked on the datepicker input field to open the calendar widget at (324, 368) on #datepicker
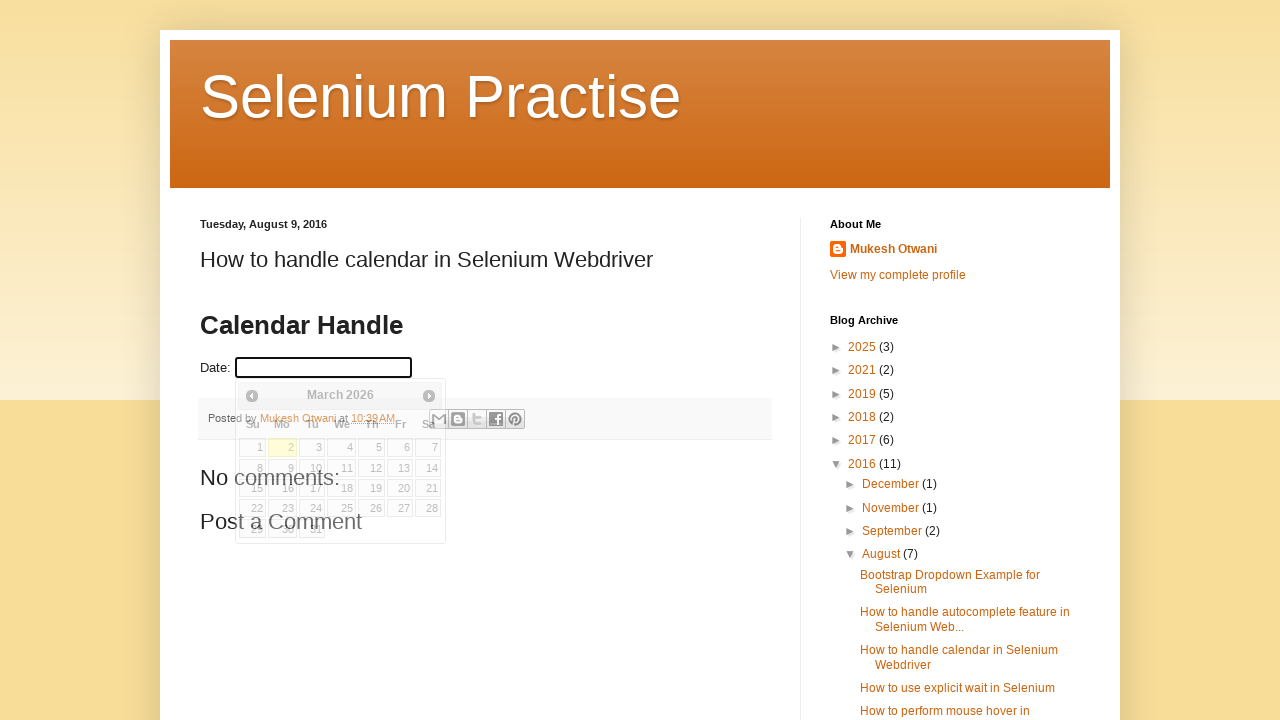

Calendar widget appeared and is ready
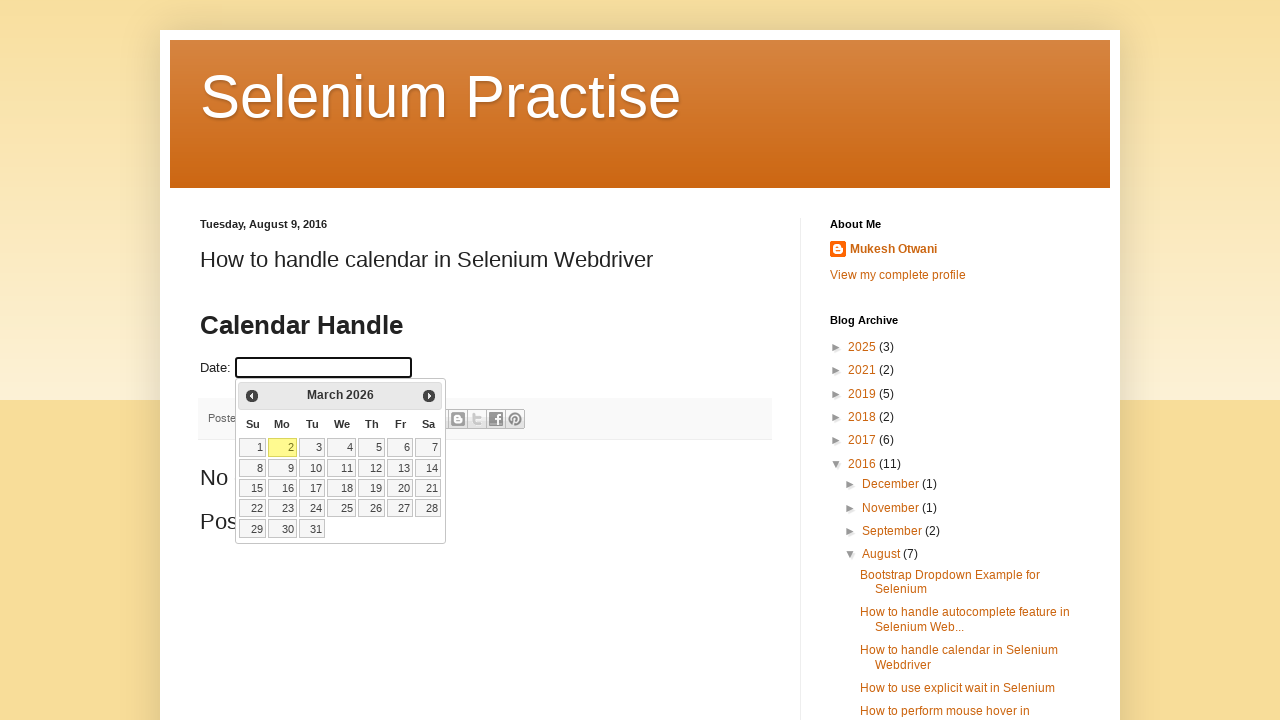

Selected day 19 from the calendar at (372, 488) on xpath=//a[text()='19']
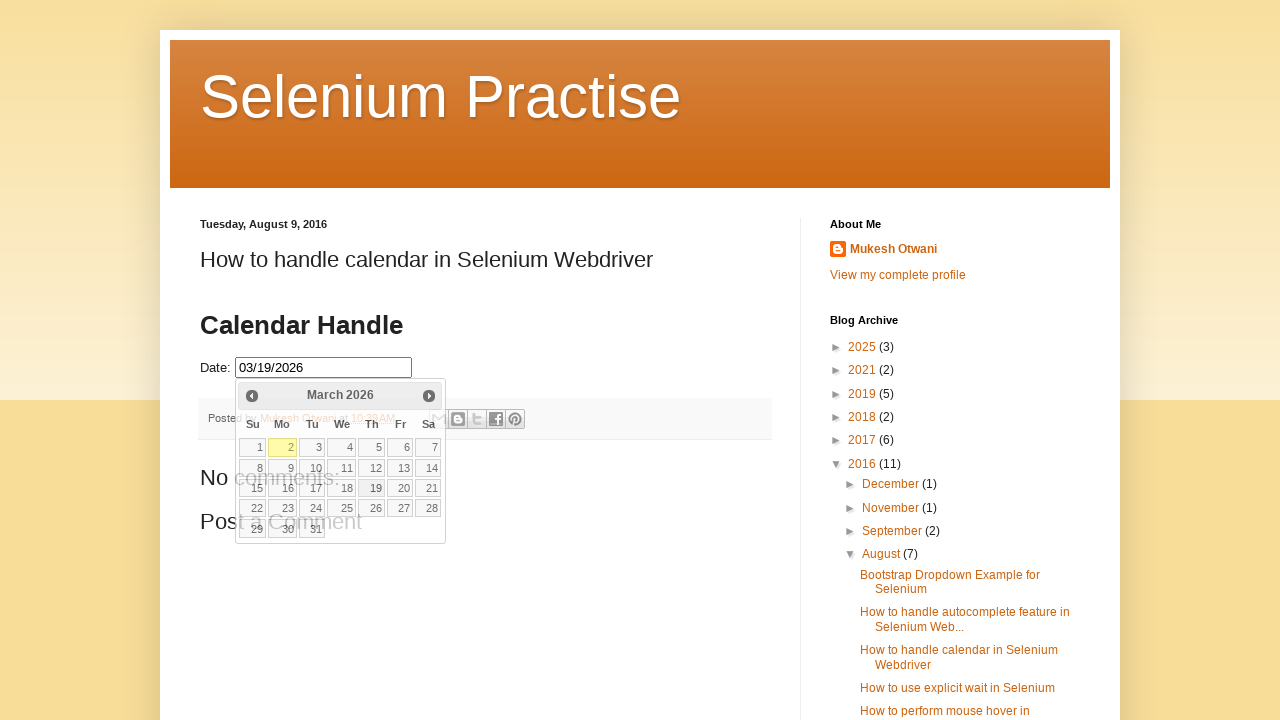

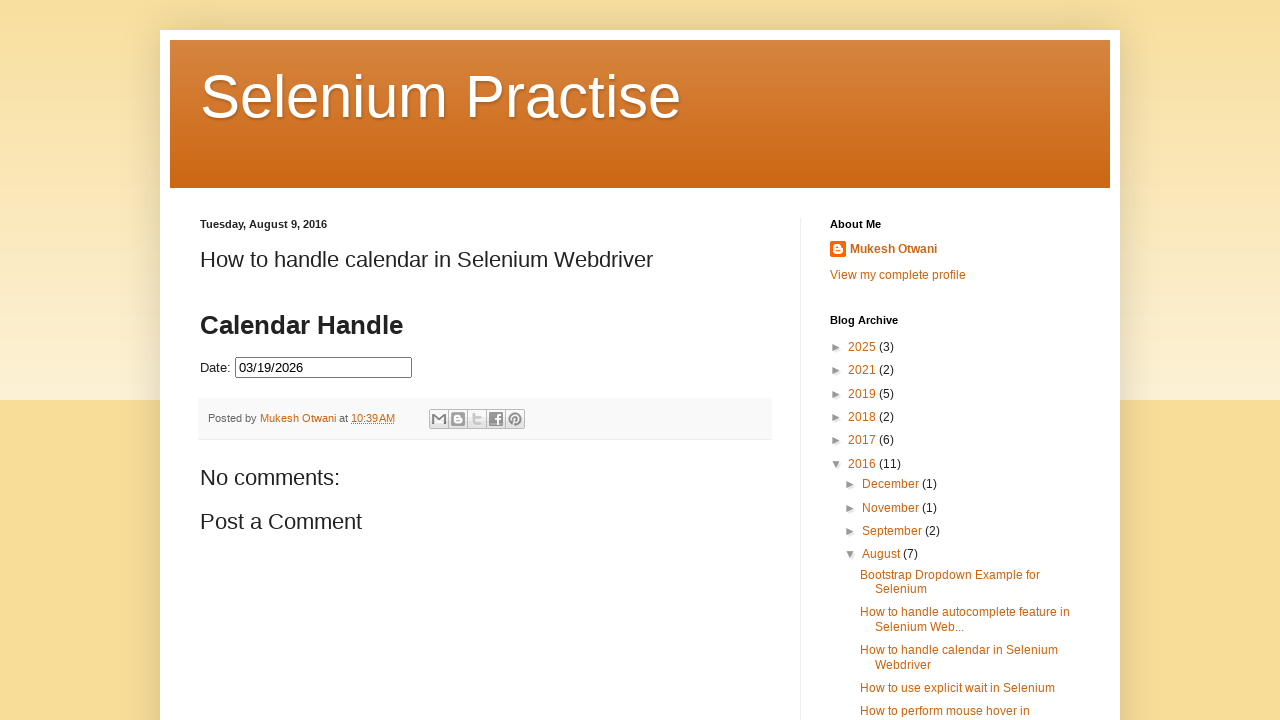